Tests clearing the complete state of all items by checking and unchecking toggle-all

Starting URL: https://demo.playwright.dev/todomvc

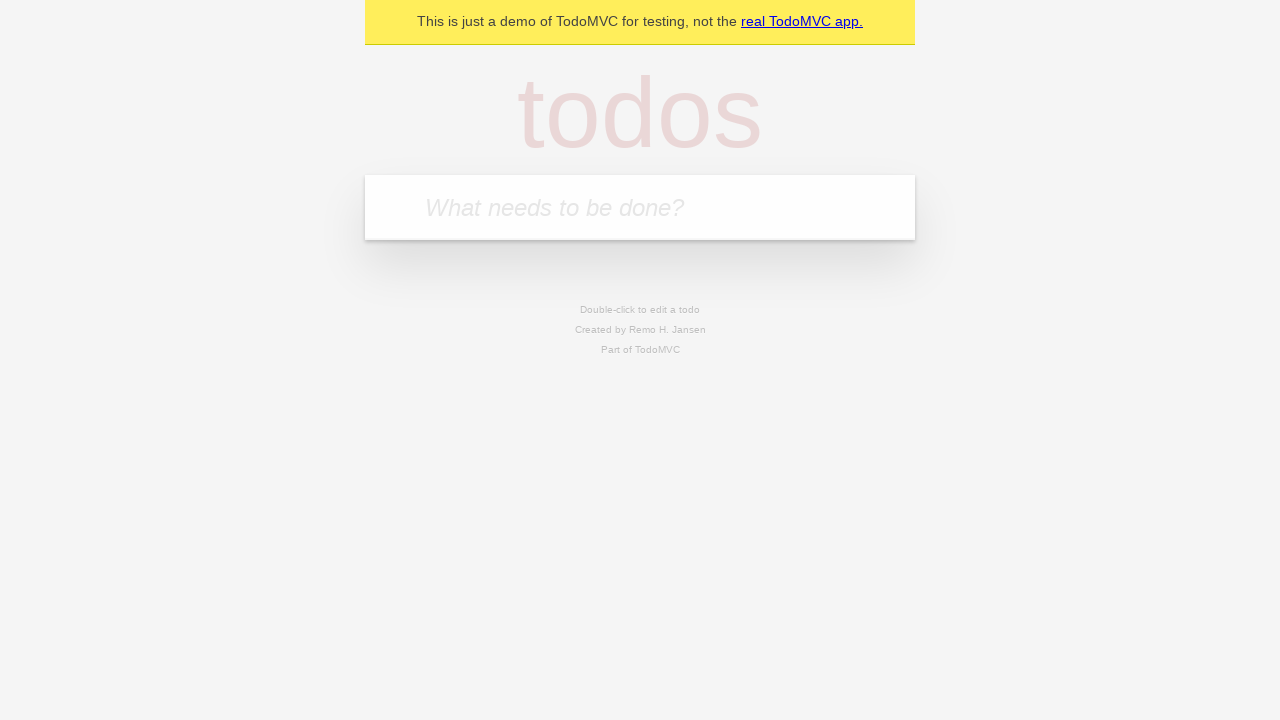

Filled new todo input with 'buy some cheese' on .new-todo
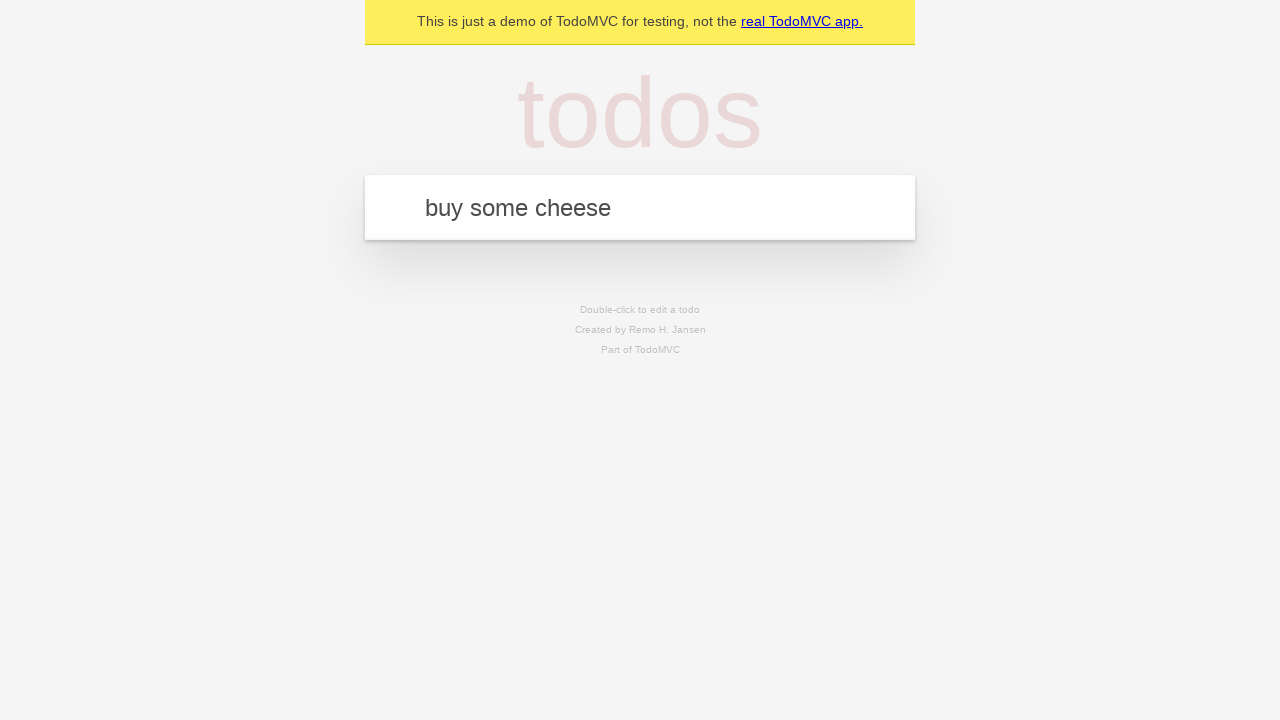

Pressed Enter to add first todo item on .new-todo
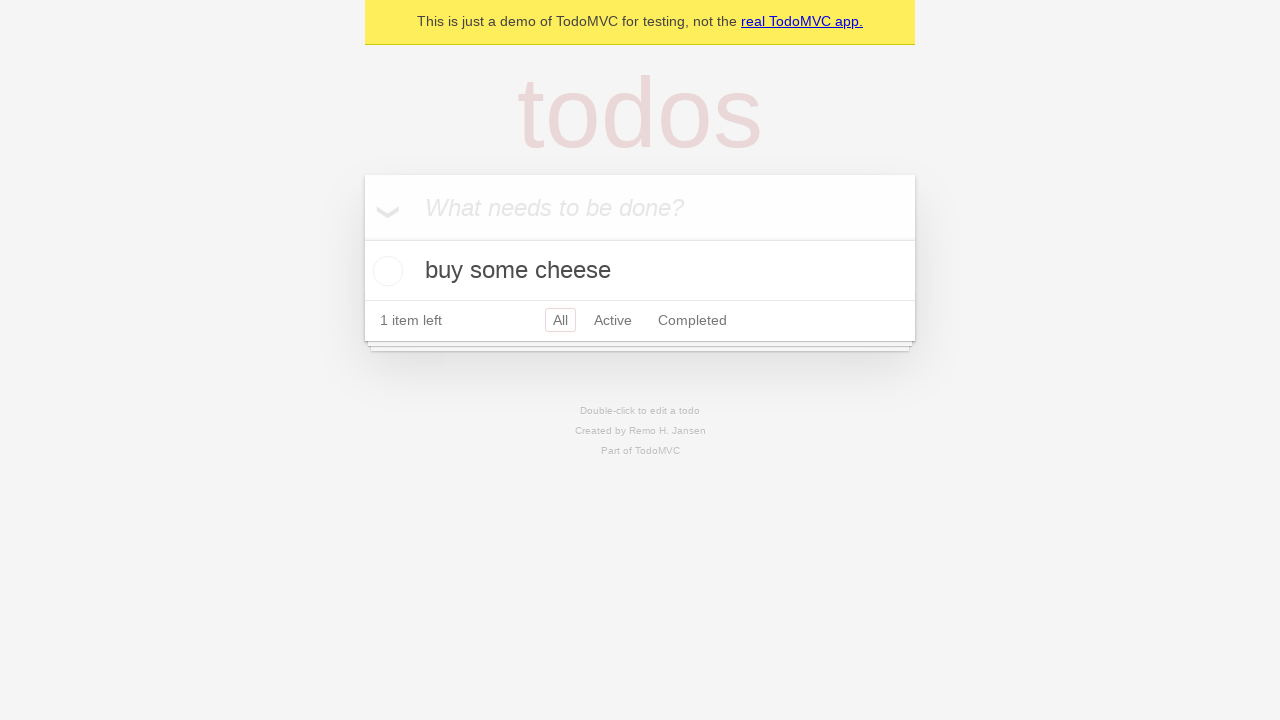

Filled new todo input with 'feed the cat' on .new-todo
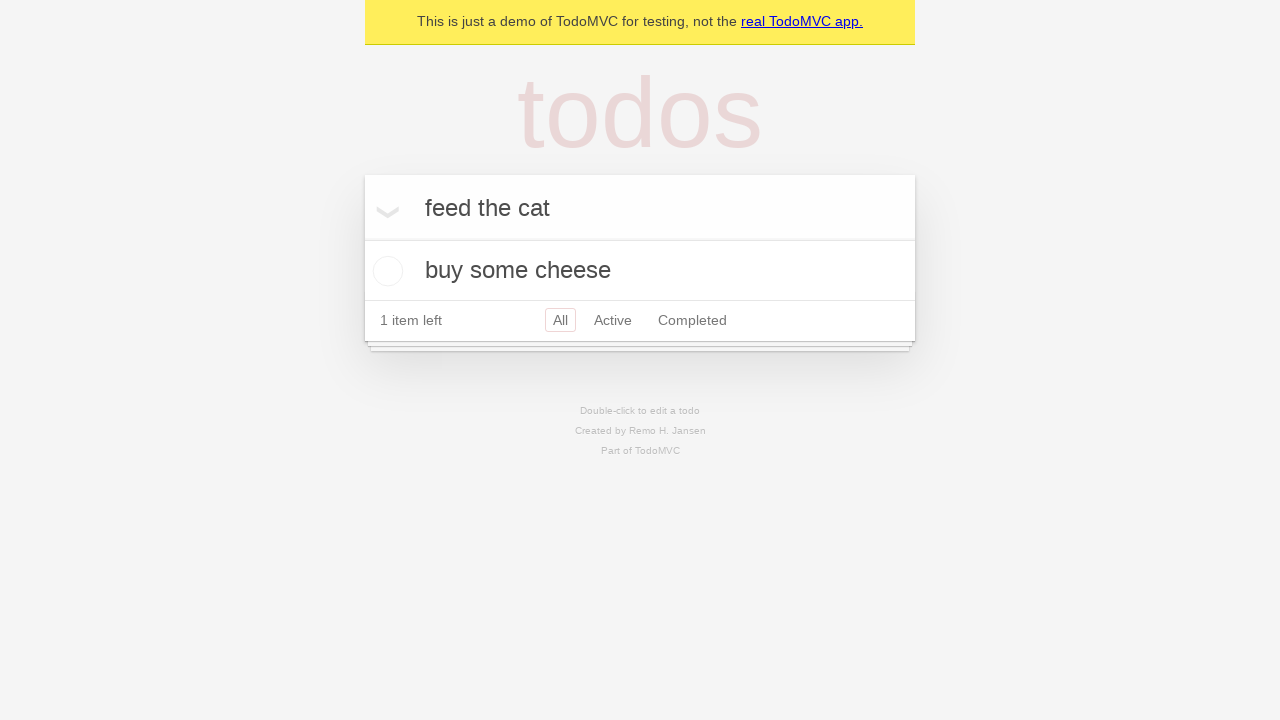

Pressed Enter to add second todo item on .new-todo
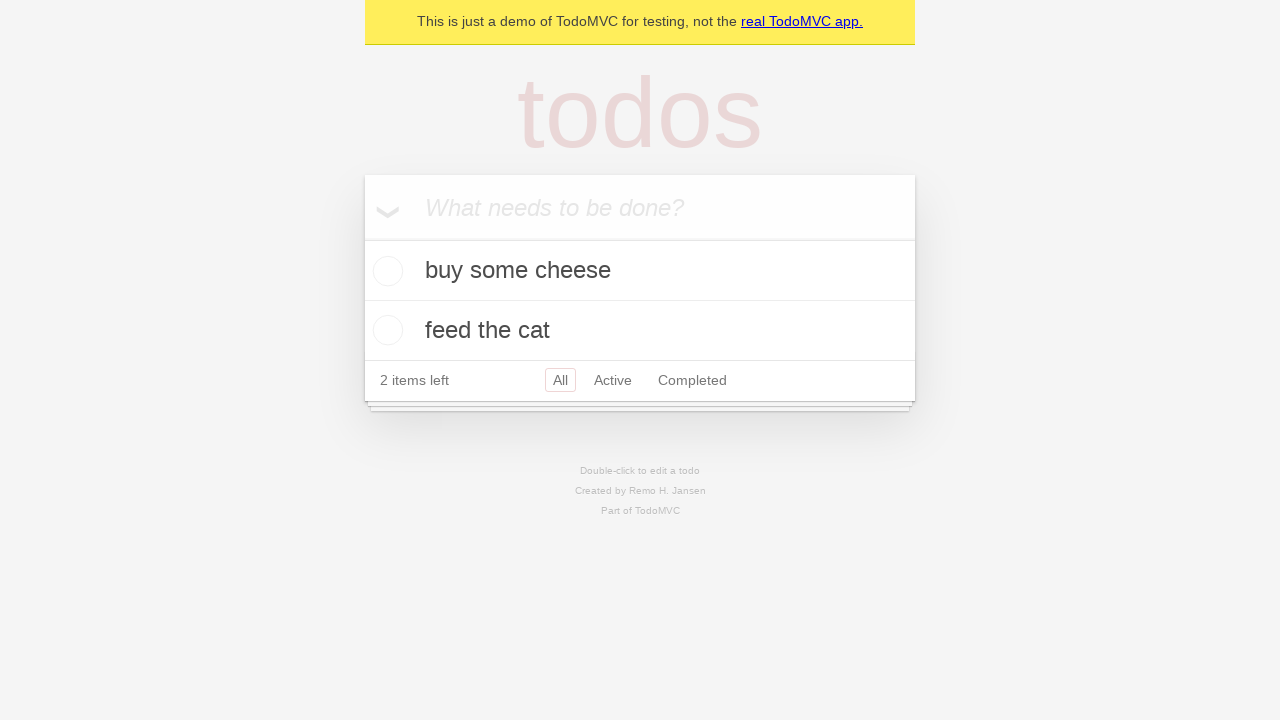

Filled new todo input with 'book a doctors appointment' on .new-todo
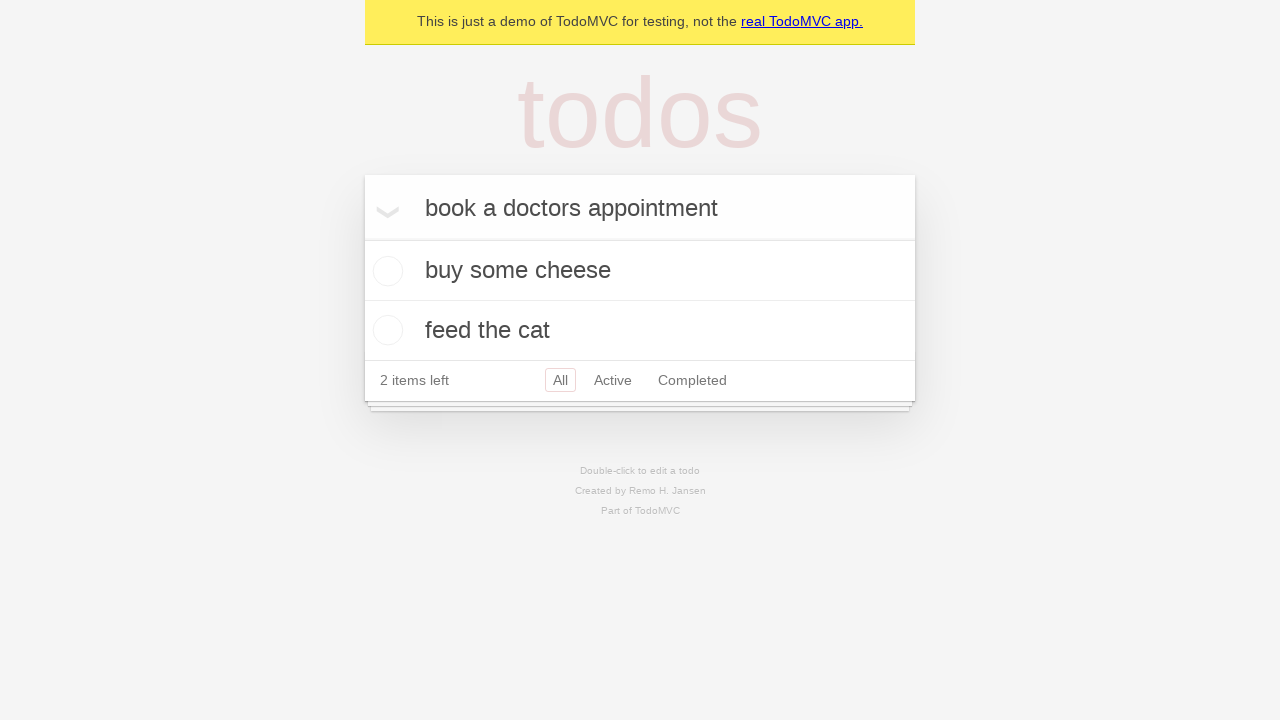

Pressed Enter to add third todo item on .new-todo
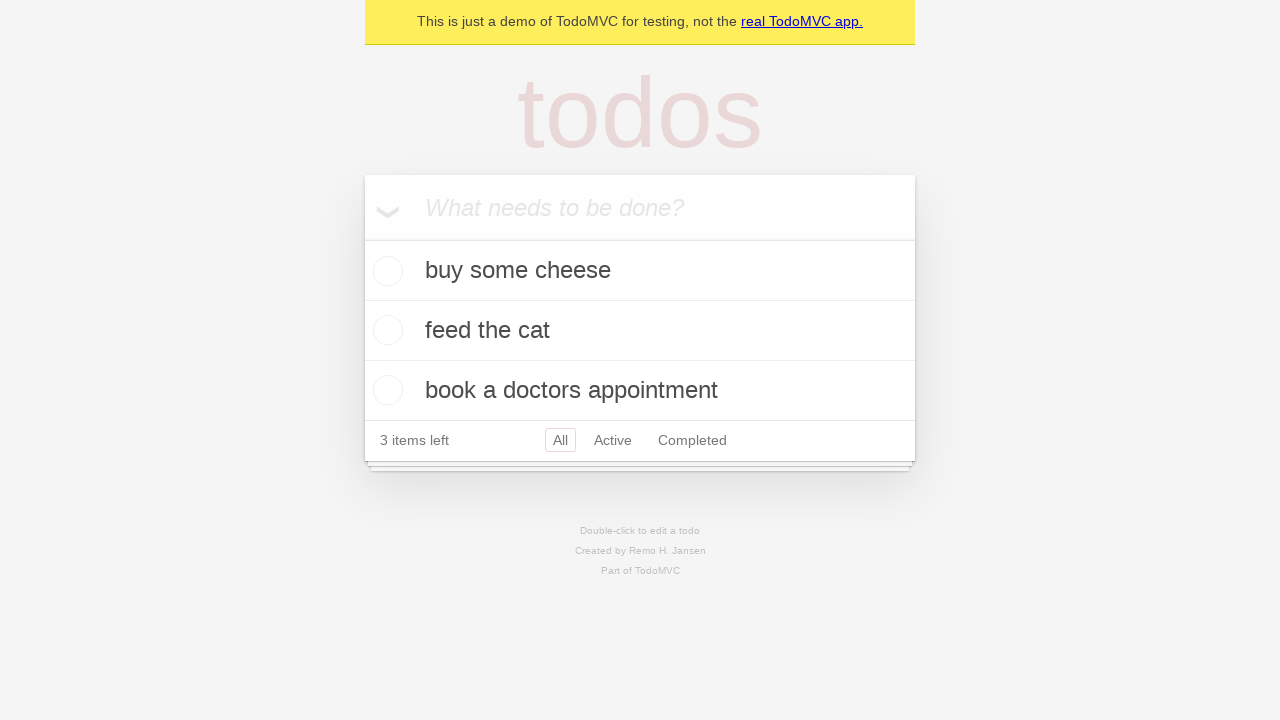

Checked toggle-all to mark all items as complete at (362, 238) on .toggle-all
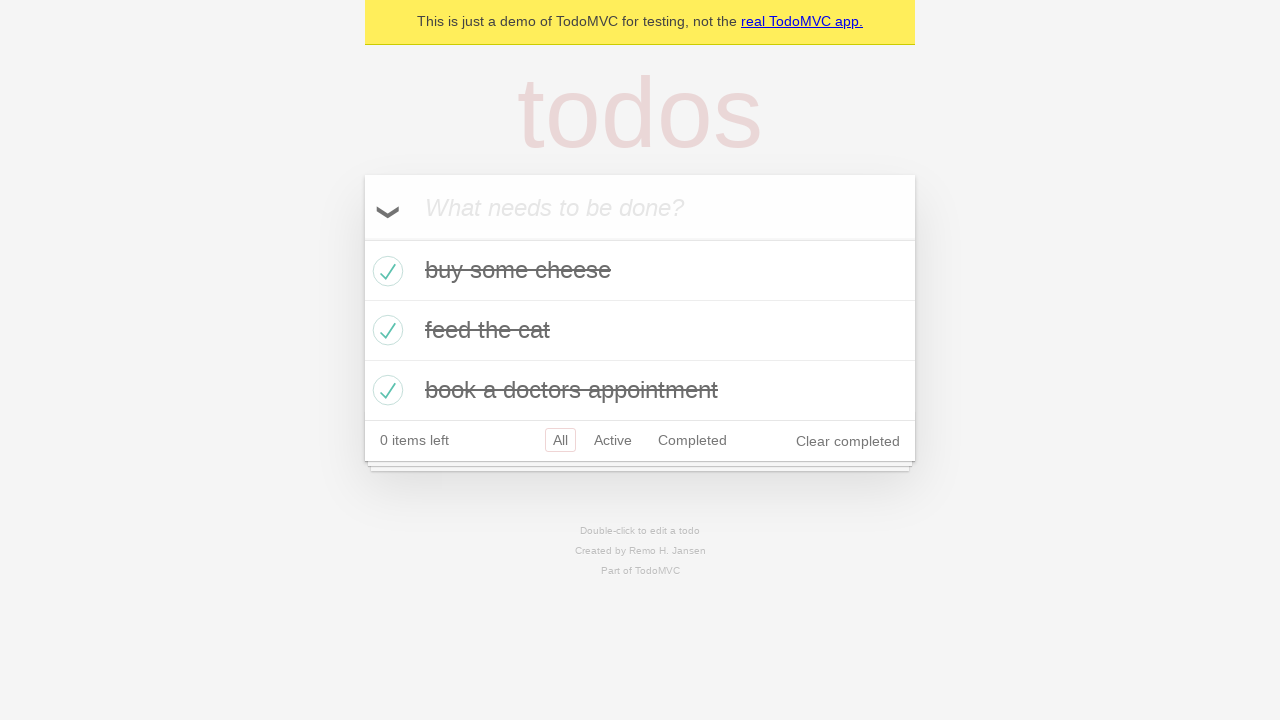

Unchecked toggle-all to clear complete state of all items at (362, 238) on .toggle-all
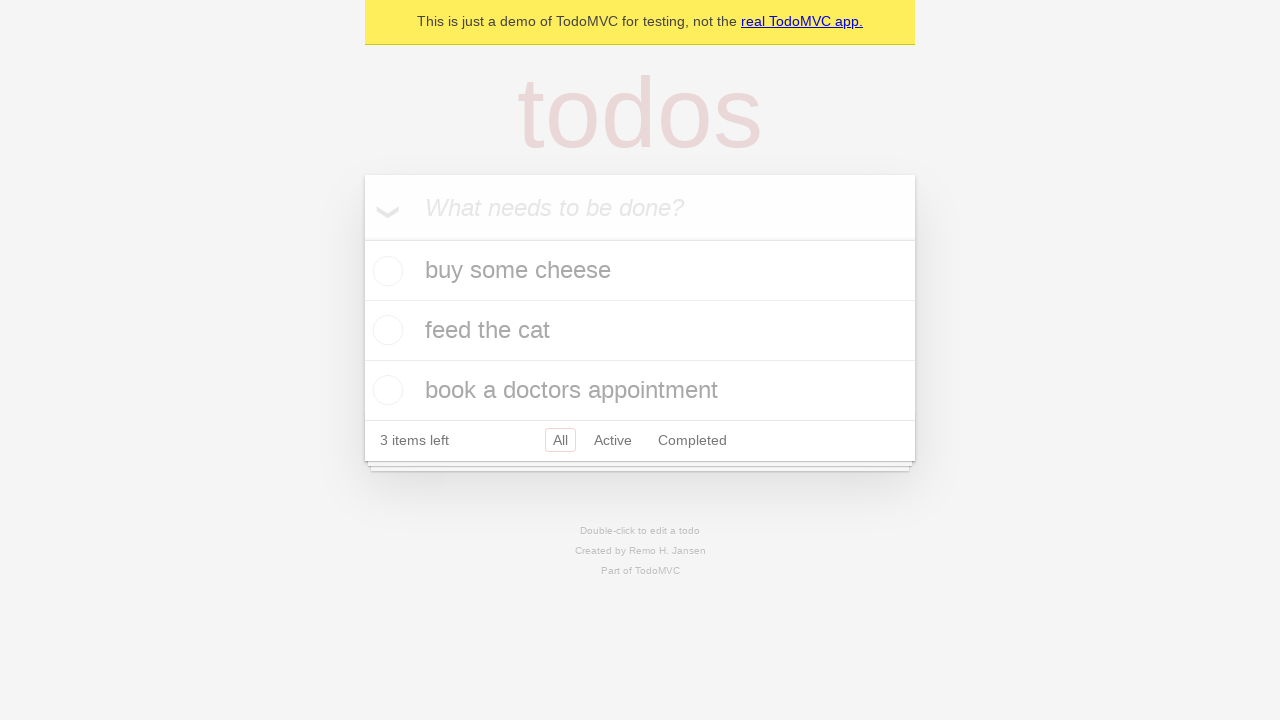

Verified that all items no longer have completed class
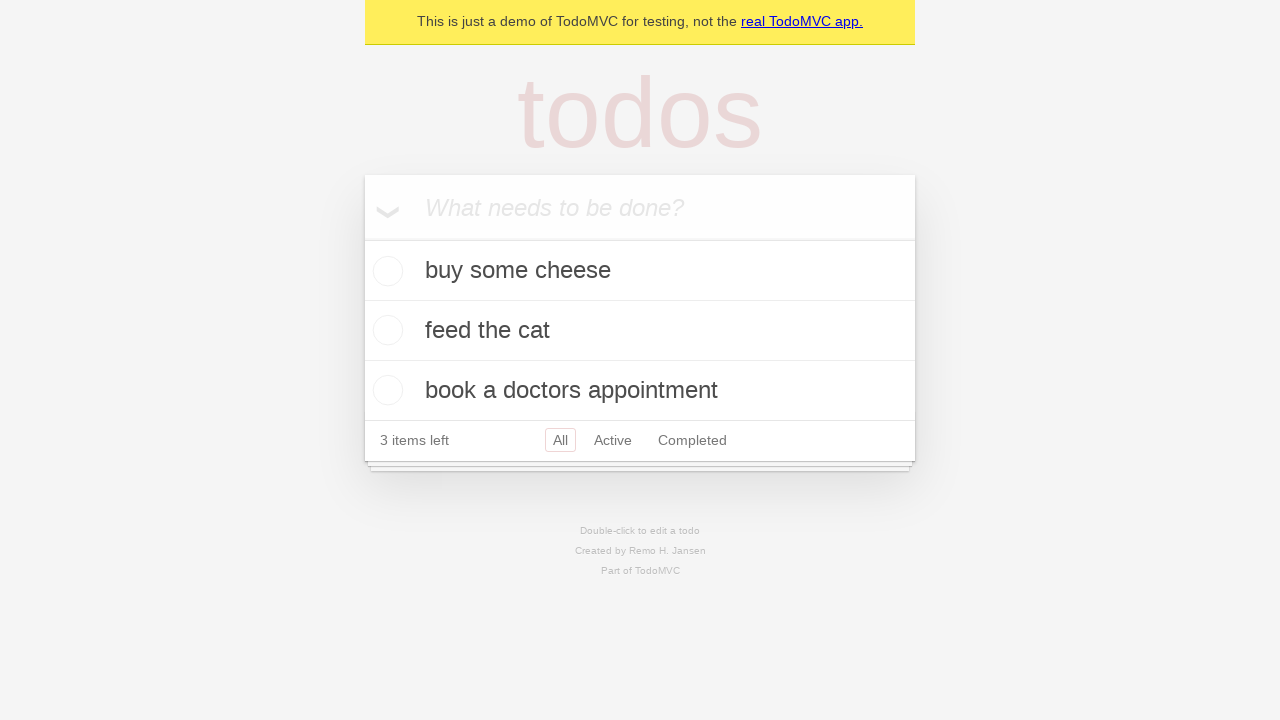

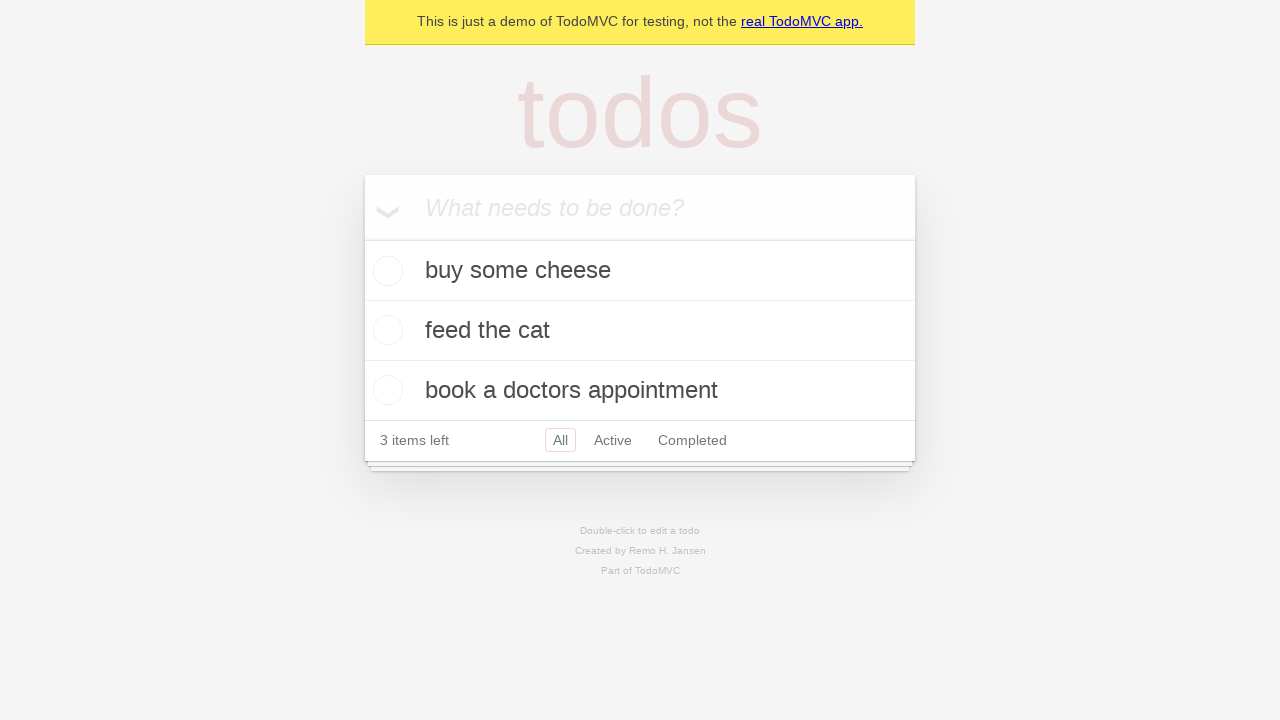